Tests drag and drop functionality by dragging column A to column B using the dragAndDrop action and verifying the columns swap positions

Starting URL: https://the-internet.herokuapp.com/drag_and_drop

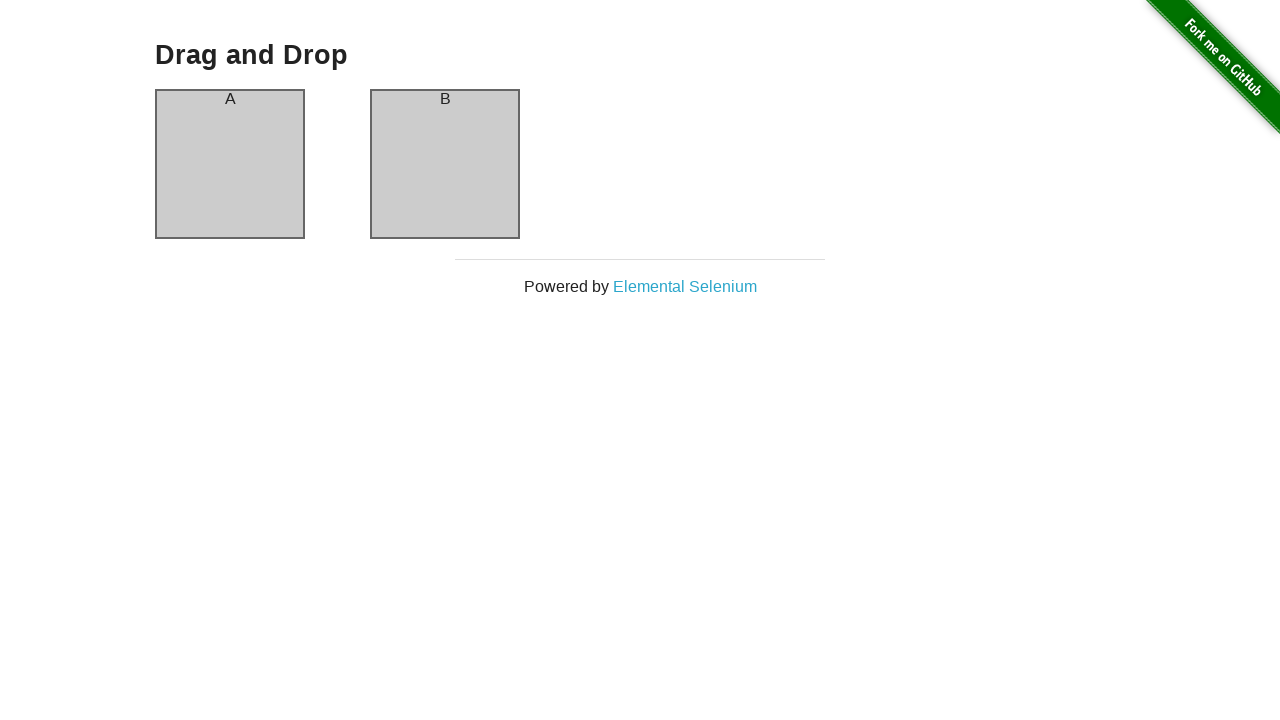

Waited for column A element to be visible
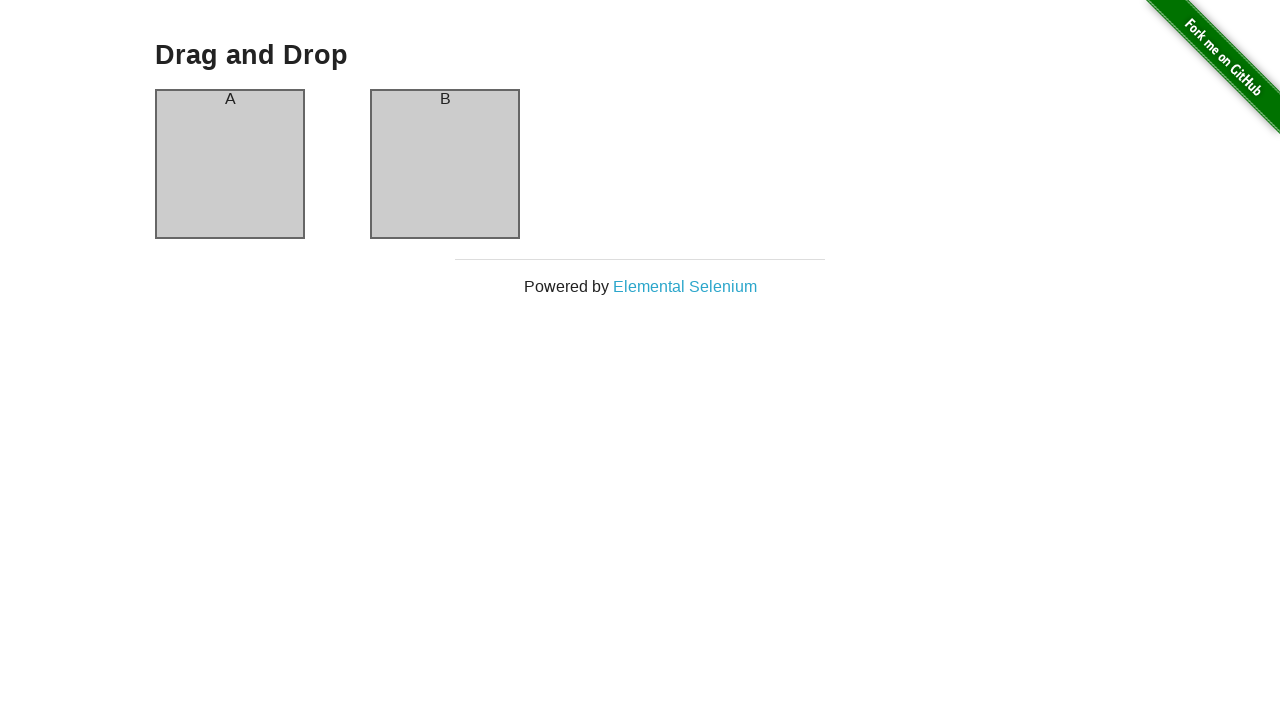

Dragged column A to column B position at (445, 164)
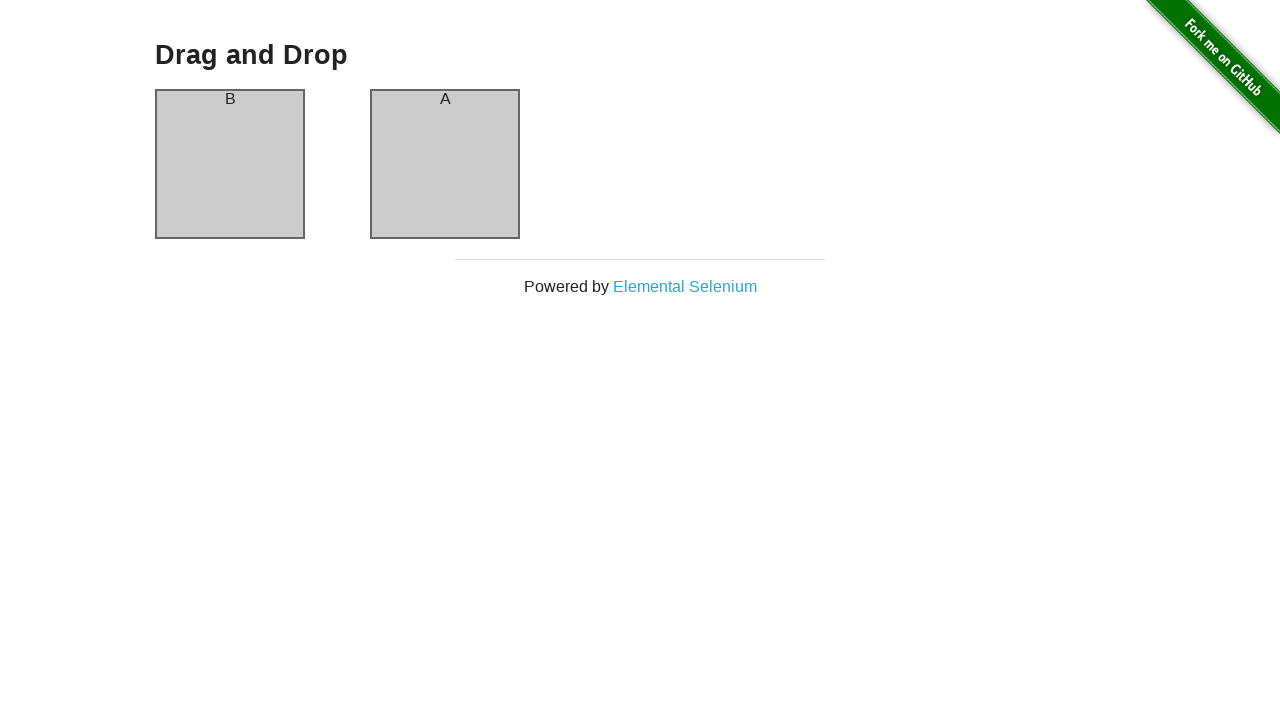

Verified that column A now contains 'B' content
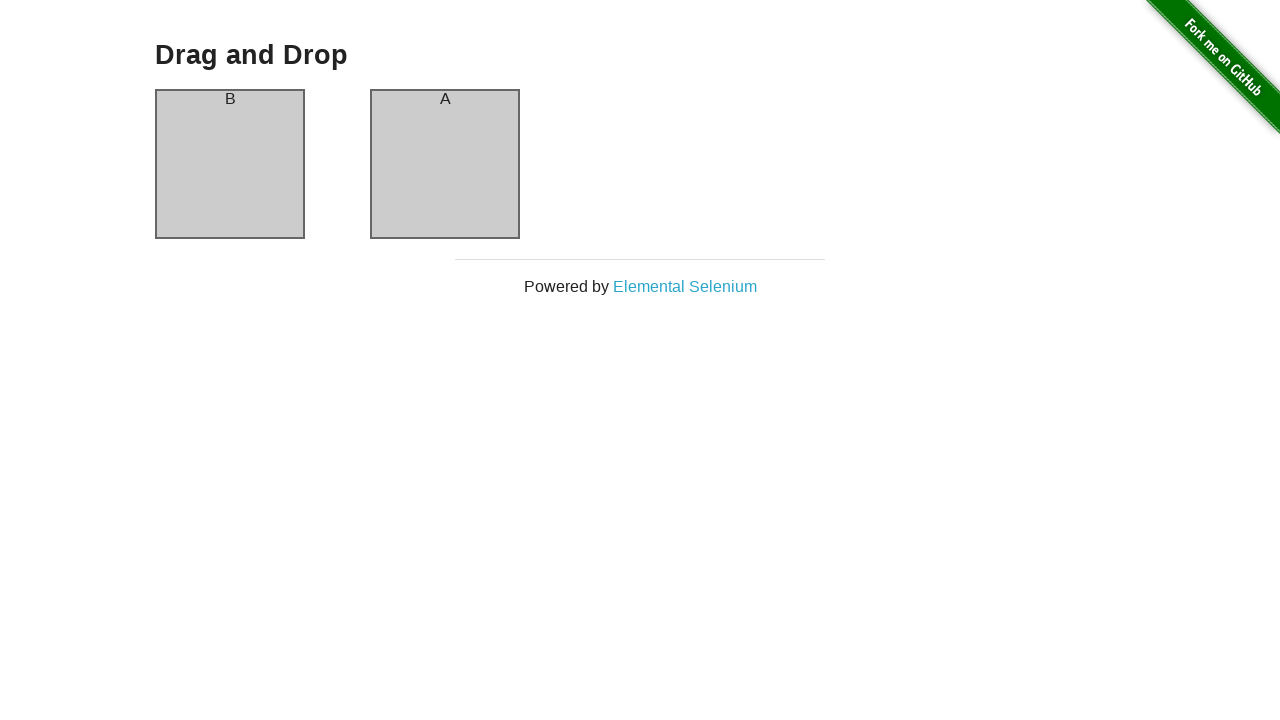

Verified that column B now contains 'A' content - columns successfully swapped
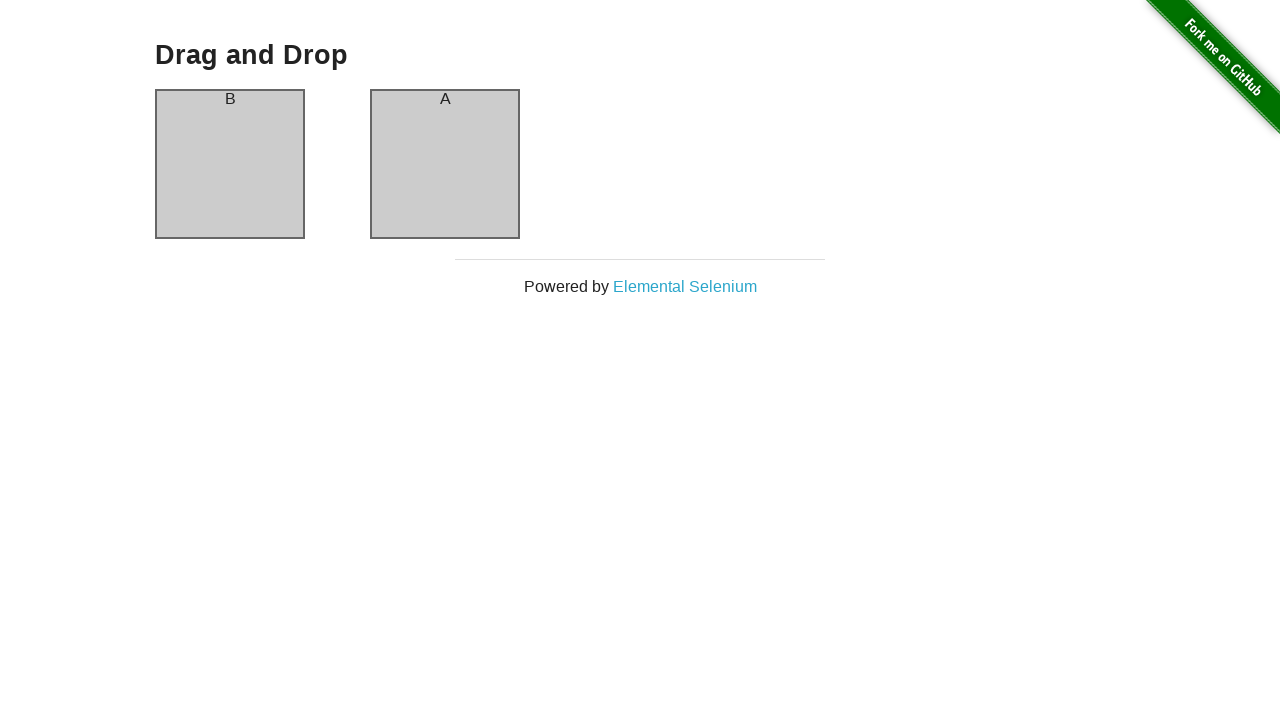

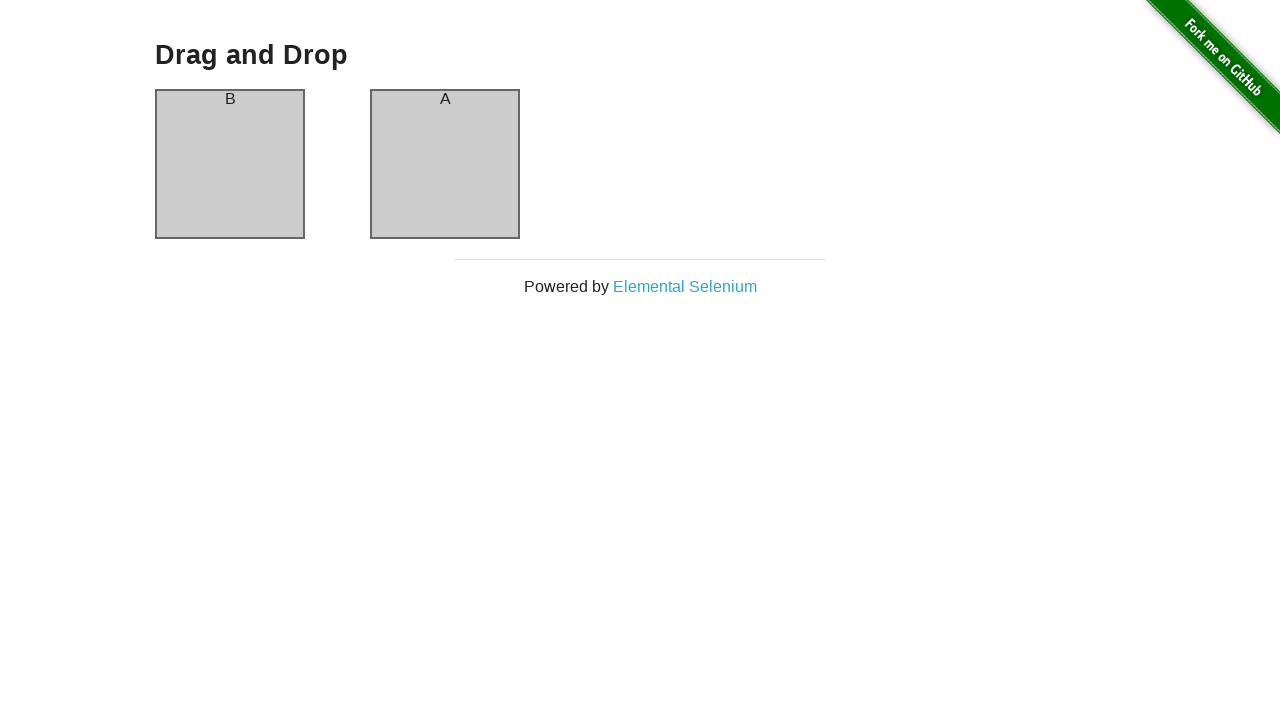